Tests dynamic page loading where an element is rendered after clicking a start button, waits for the loading to complete, and verifies the finish text appears

Starting URL: http://the-internet.herokuapp.com/dynamic_loading/2

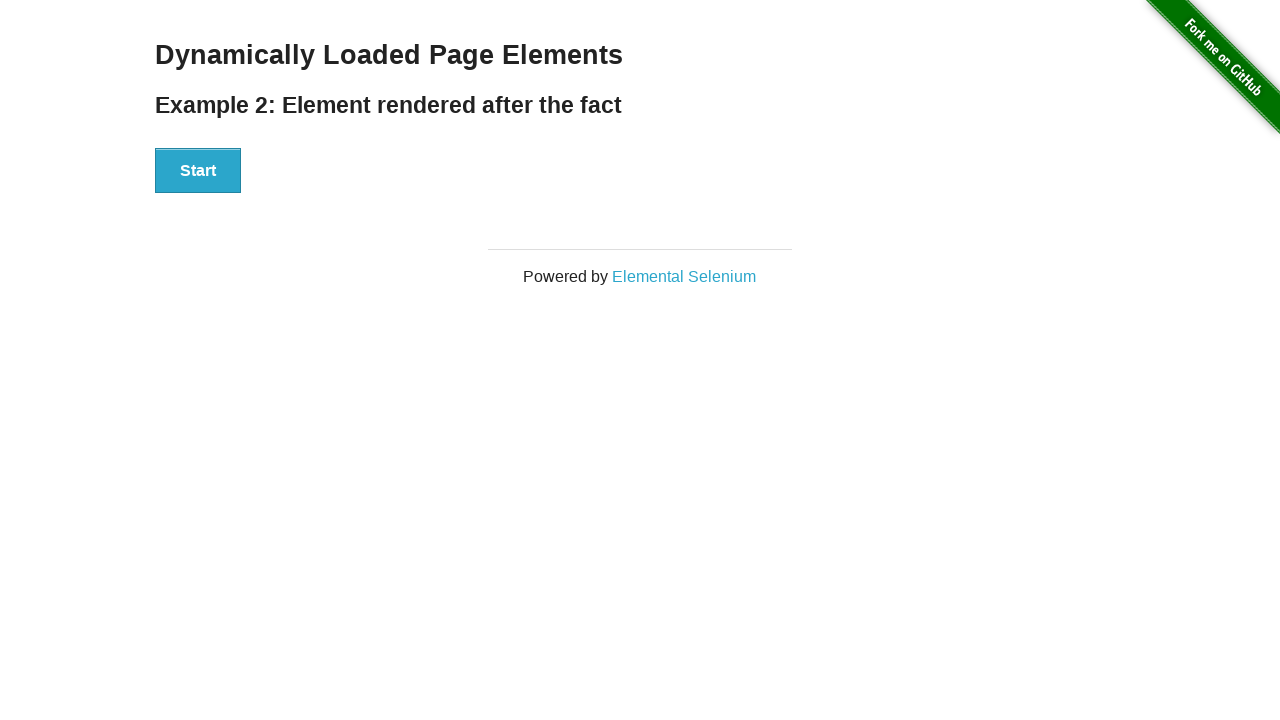

Clicked the Start button to initiate dynamic loading at (198, 171) on #start button
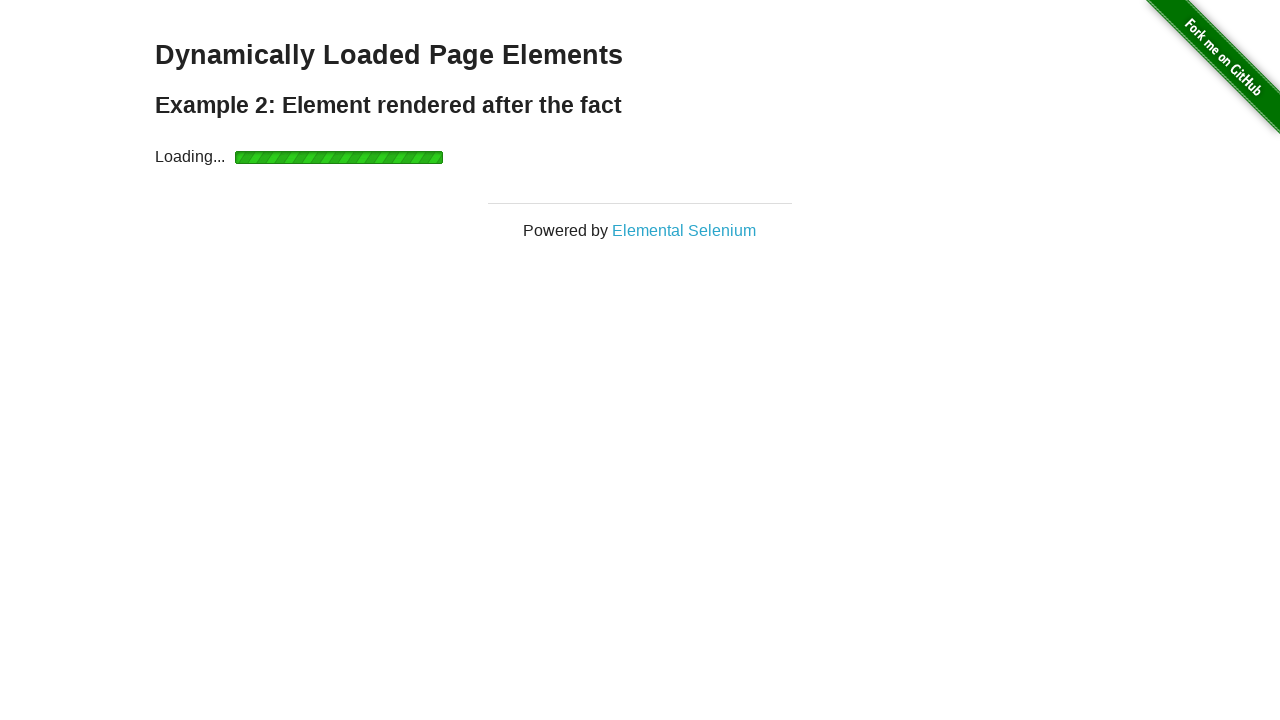

Waited for finish element to become visible after loading completed
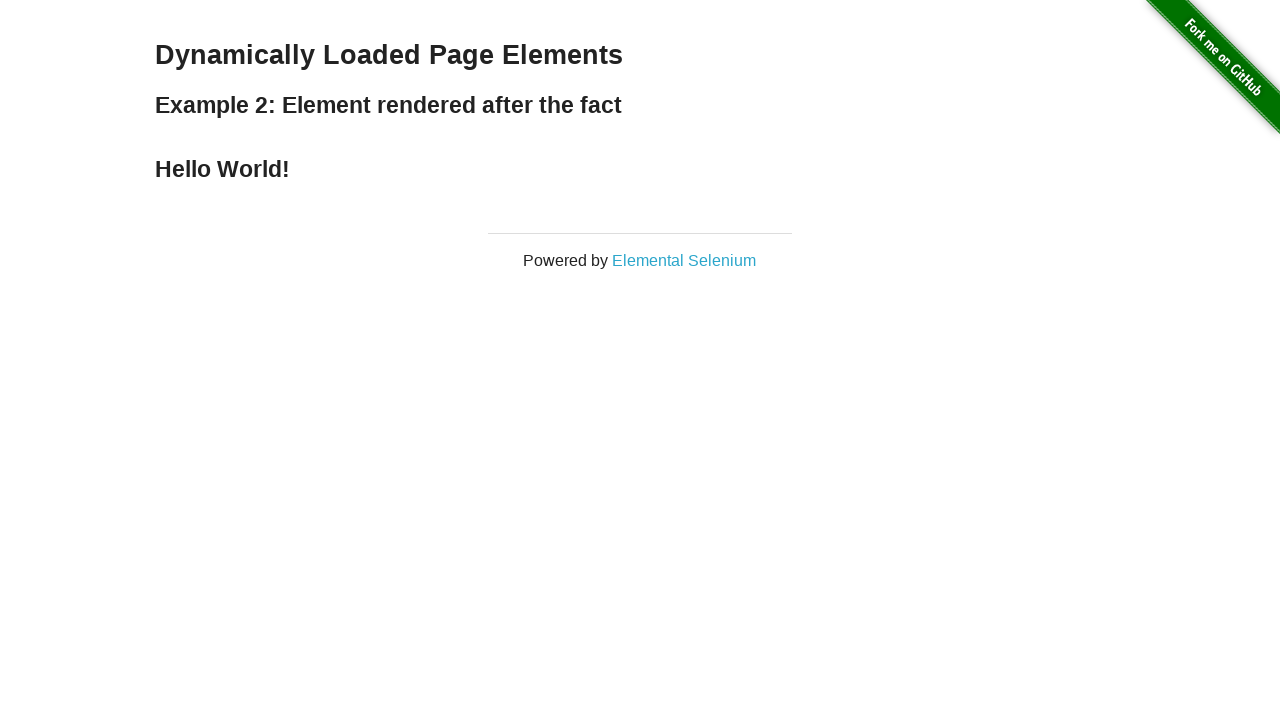

Verified that the finish element is visible on the page
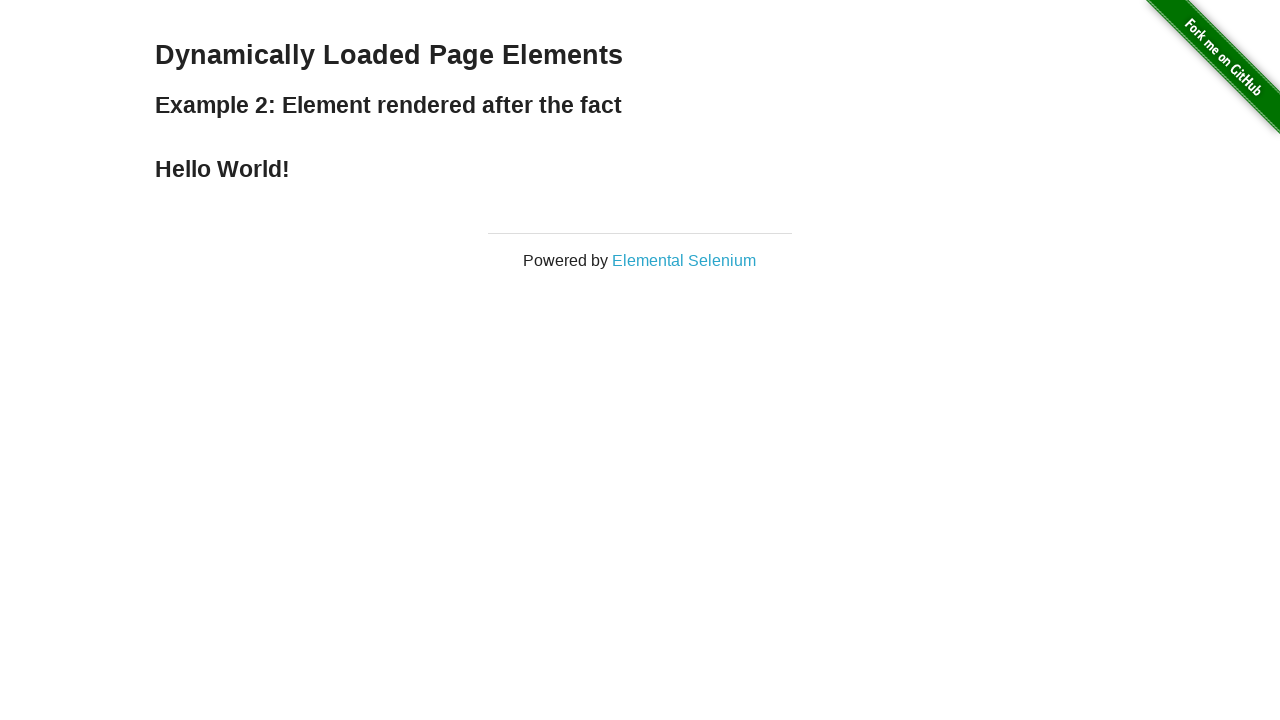

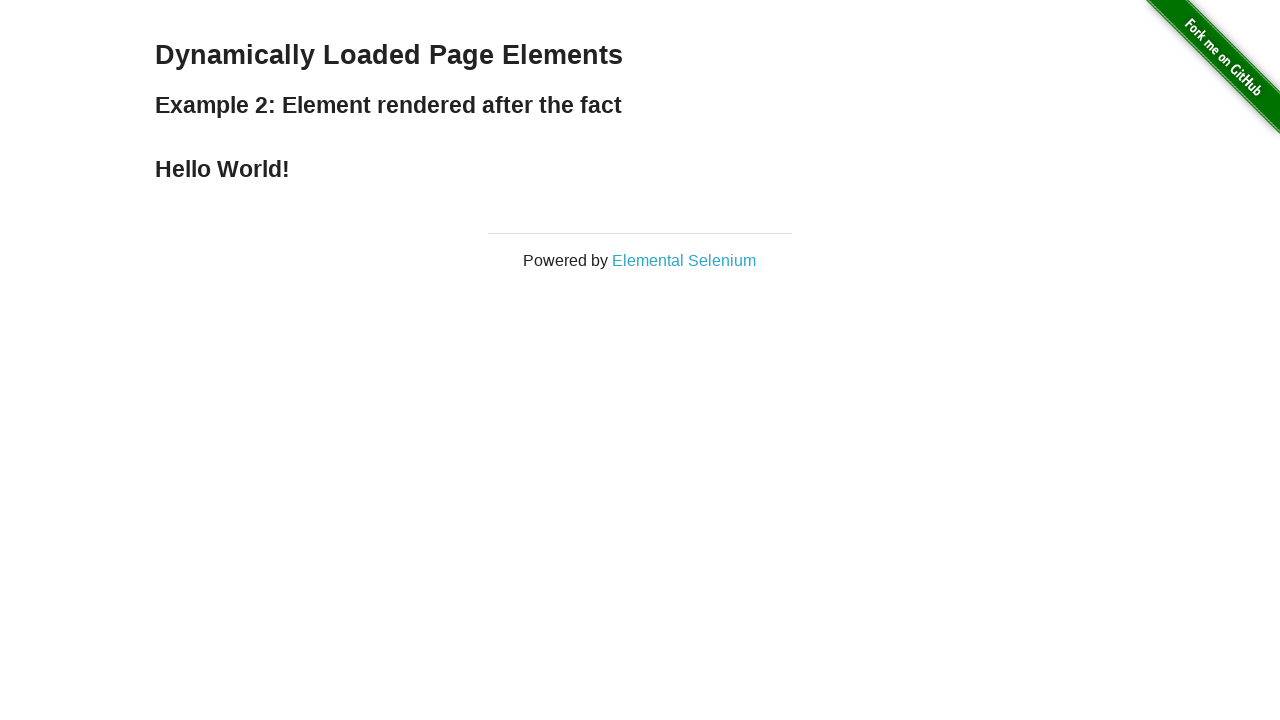